Tests dismissing an entry advertisement modal popup by waiting for it to appear and clicking the close button in the modal footer.

Starting URL: http://the-internet.herokuapp.com/entry_ad

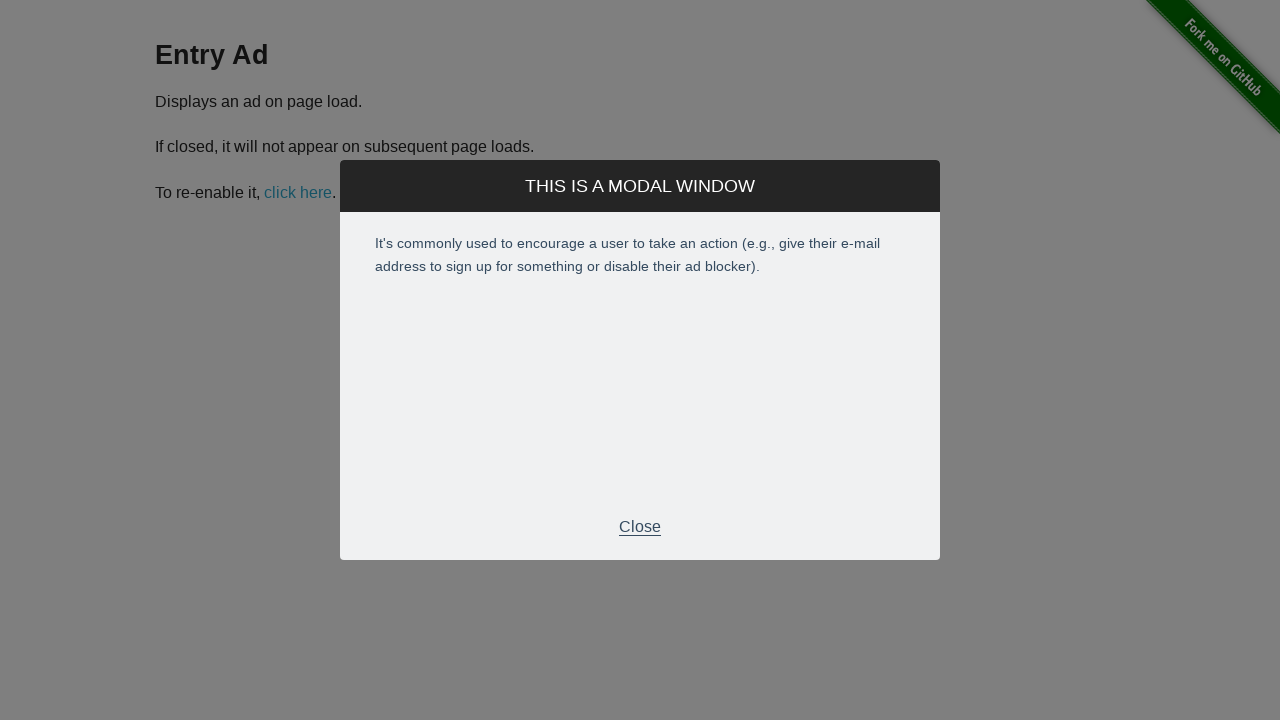

Waited for entry advertisement modal to become visible
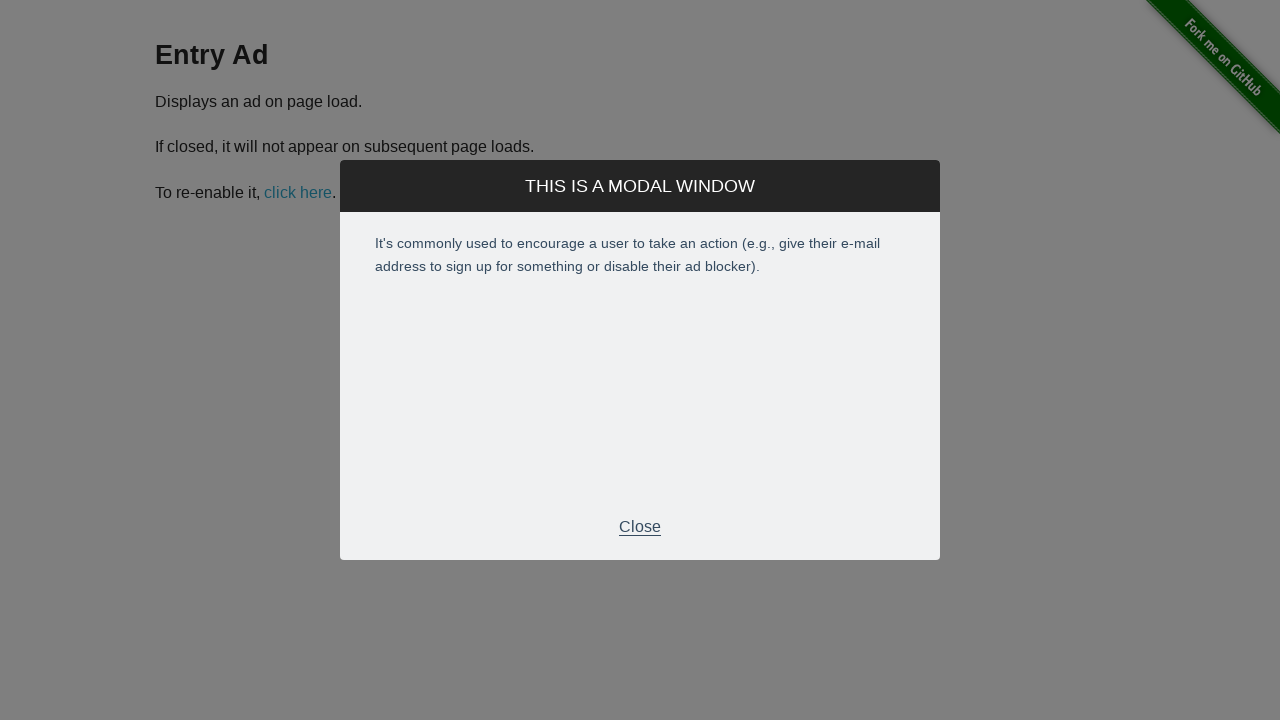

Clicked close button in modal footer to dismiss the advertisement at (640, 527) on .modal-footer
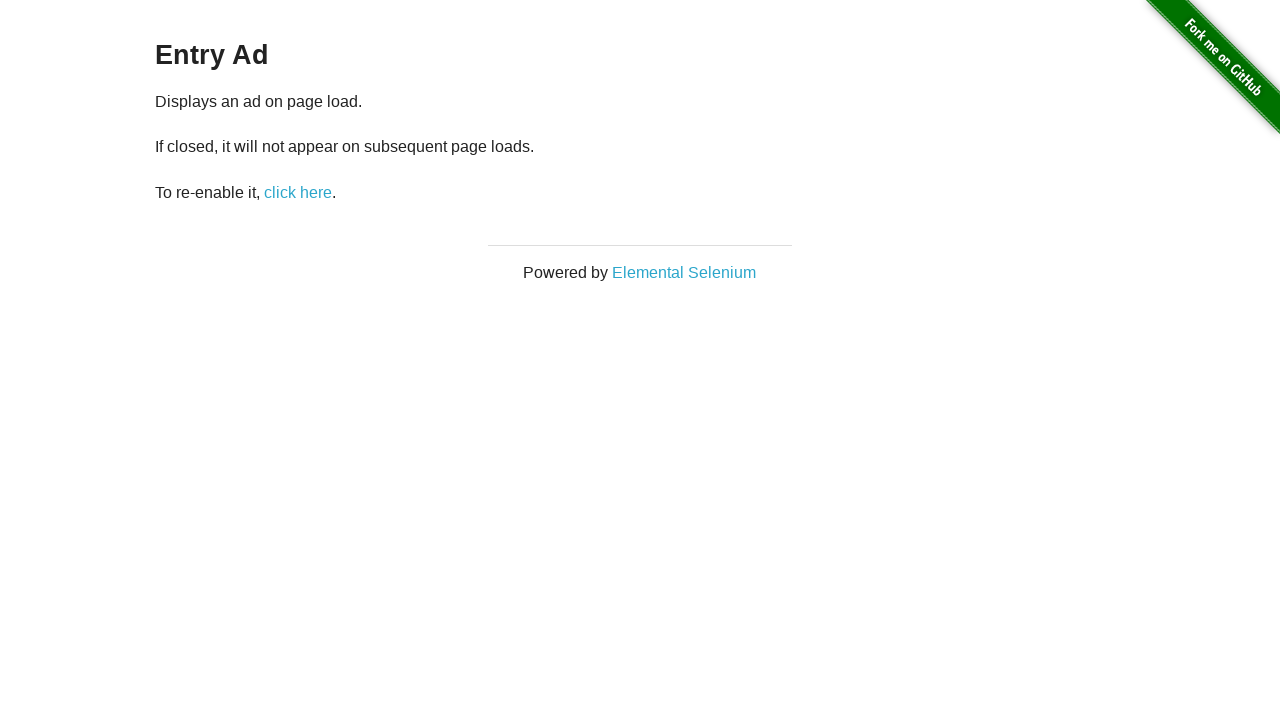

Confirmed entry advertisement modal has been dismissed
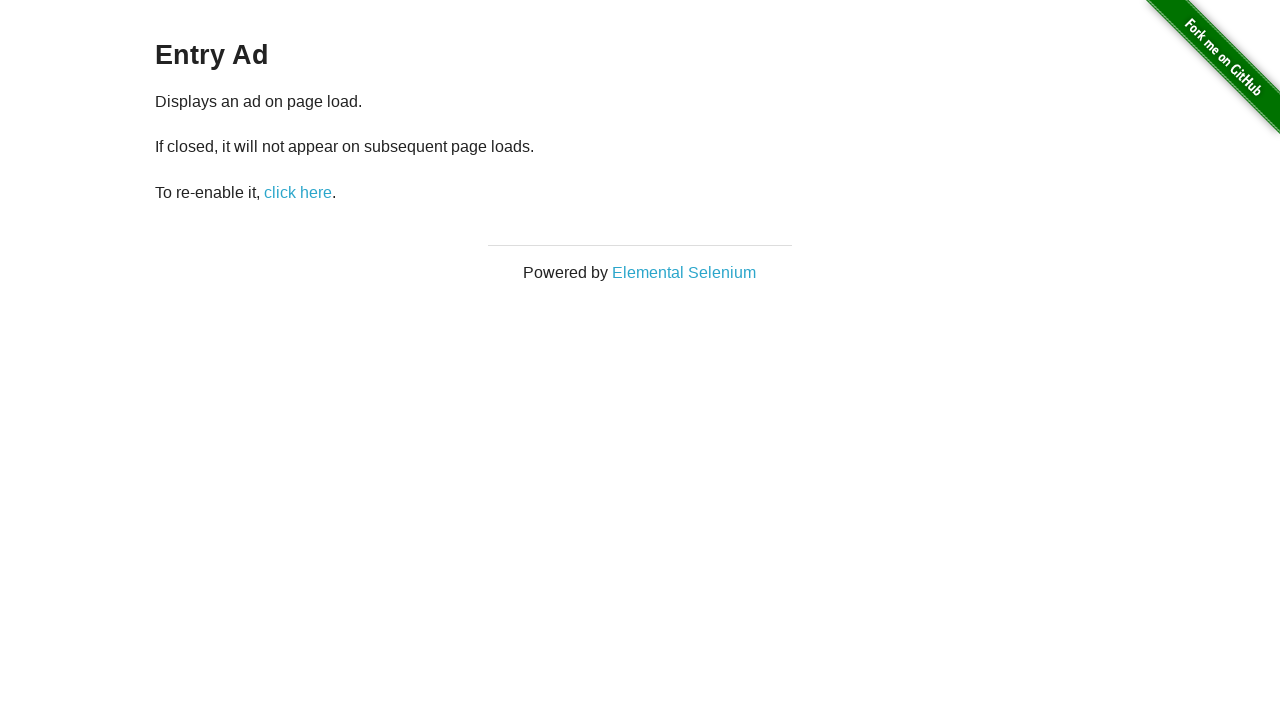

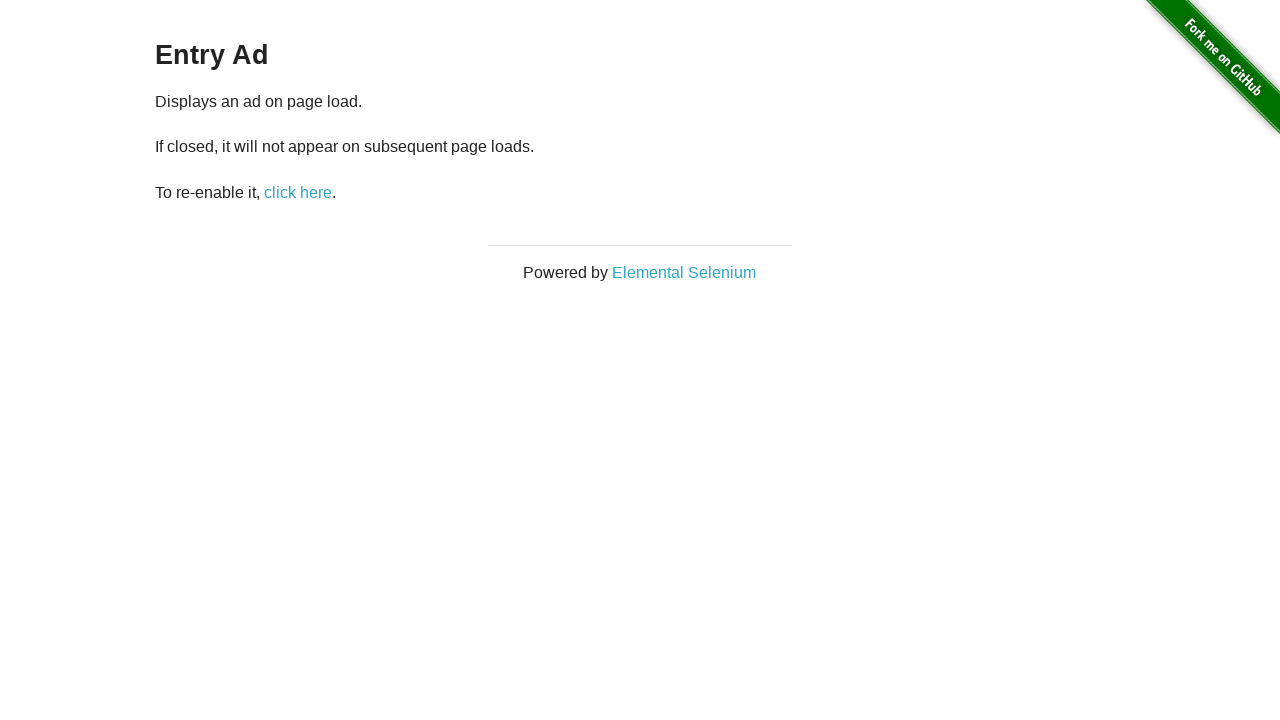